Tests advanced drag and drop using manual mouse control - hover, mouse down, move to target, and mouse up

Starting URL: https://commitquality.com/practice-drag-and-drop

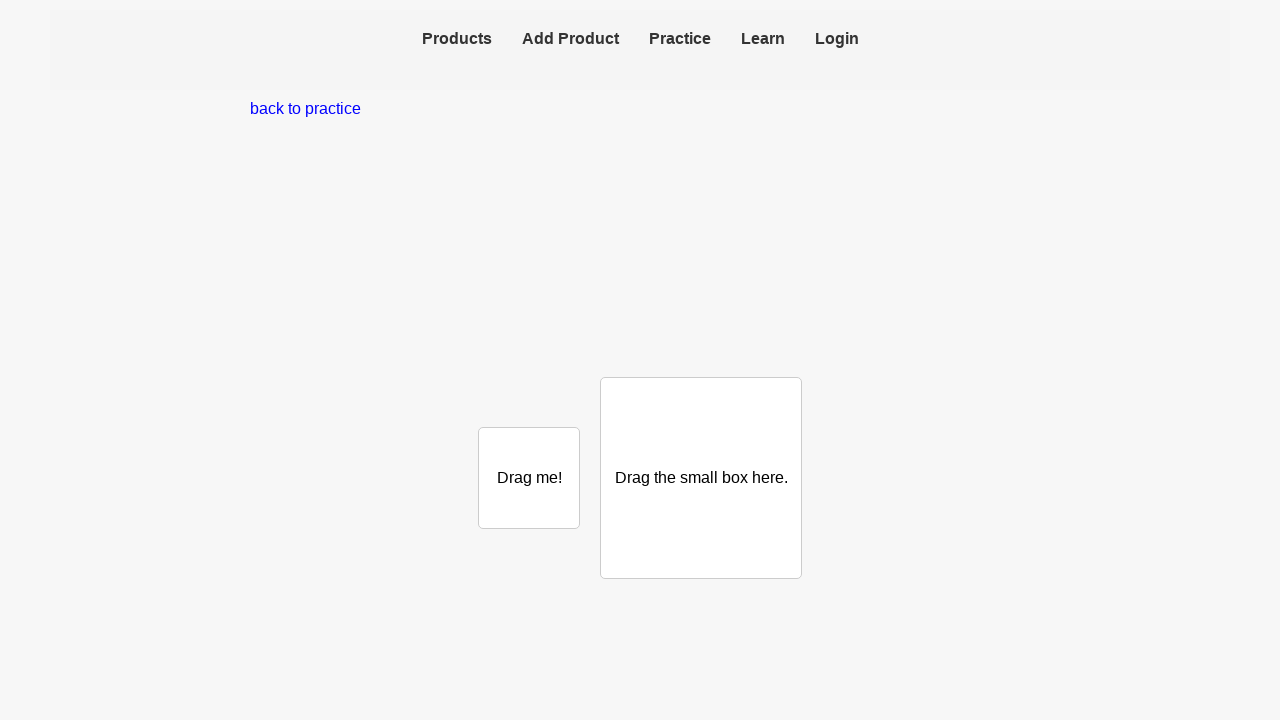

Hovered over small box to prepare for drag at (529, 478) on #small-box
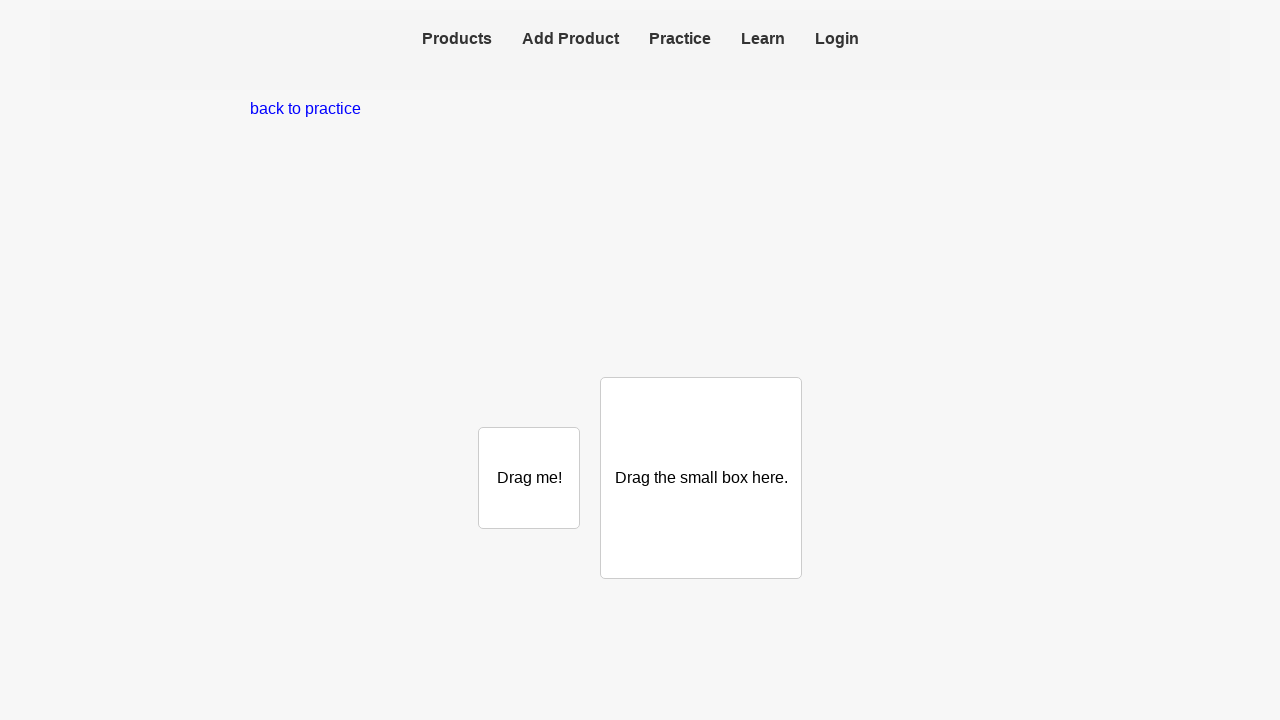

Pressed mouse button down on small box at (529, 478)
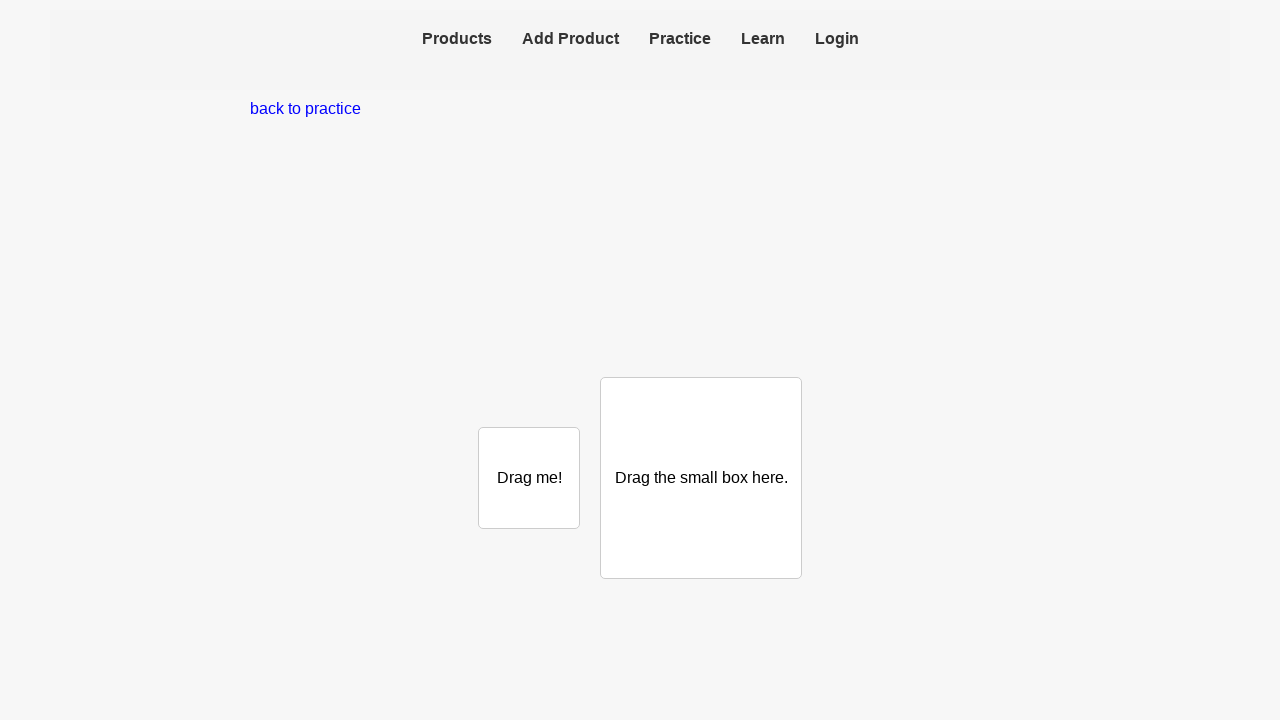

Dragged to large box target at (701, 478) on .large-box
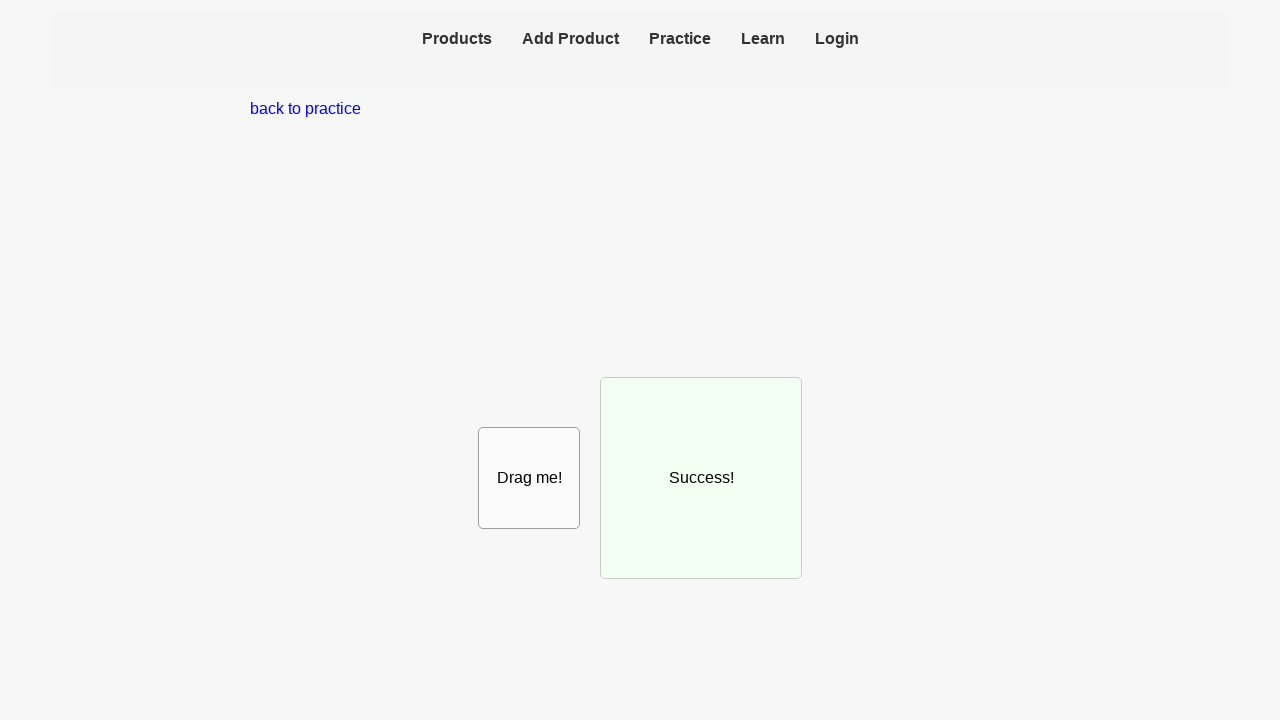

Released mouse button to complete drag and drop at (701, 478)
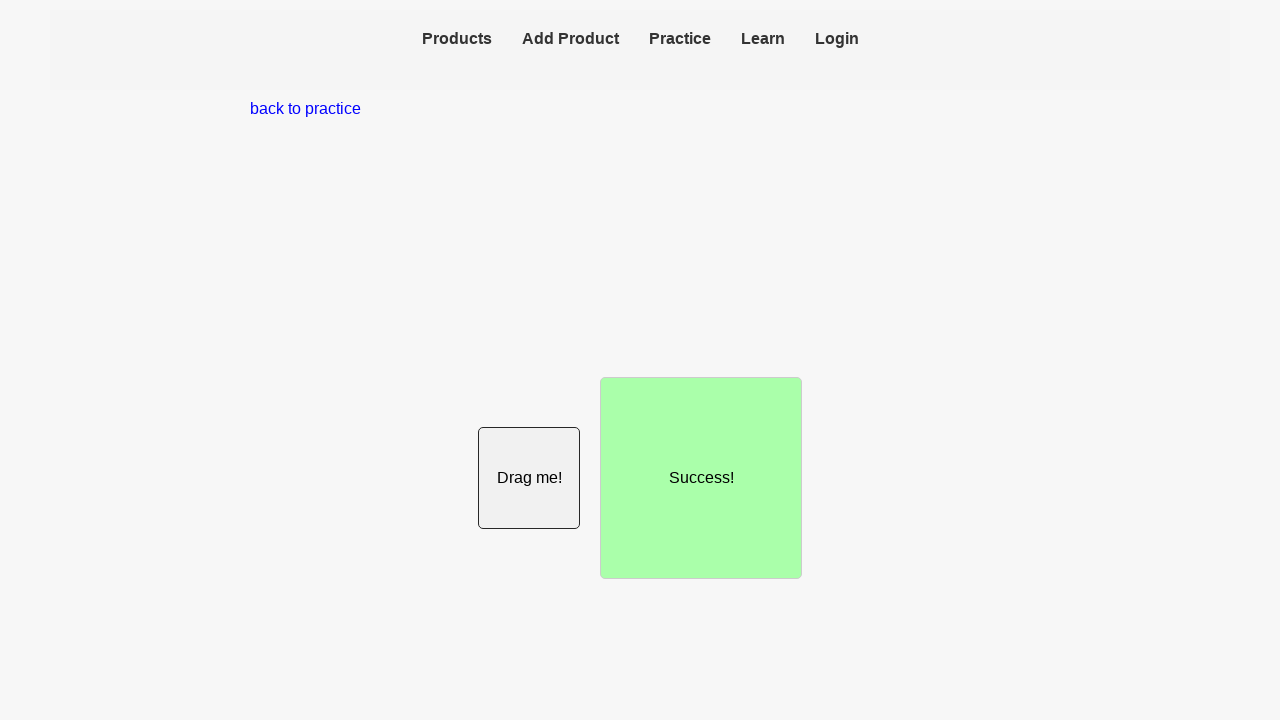

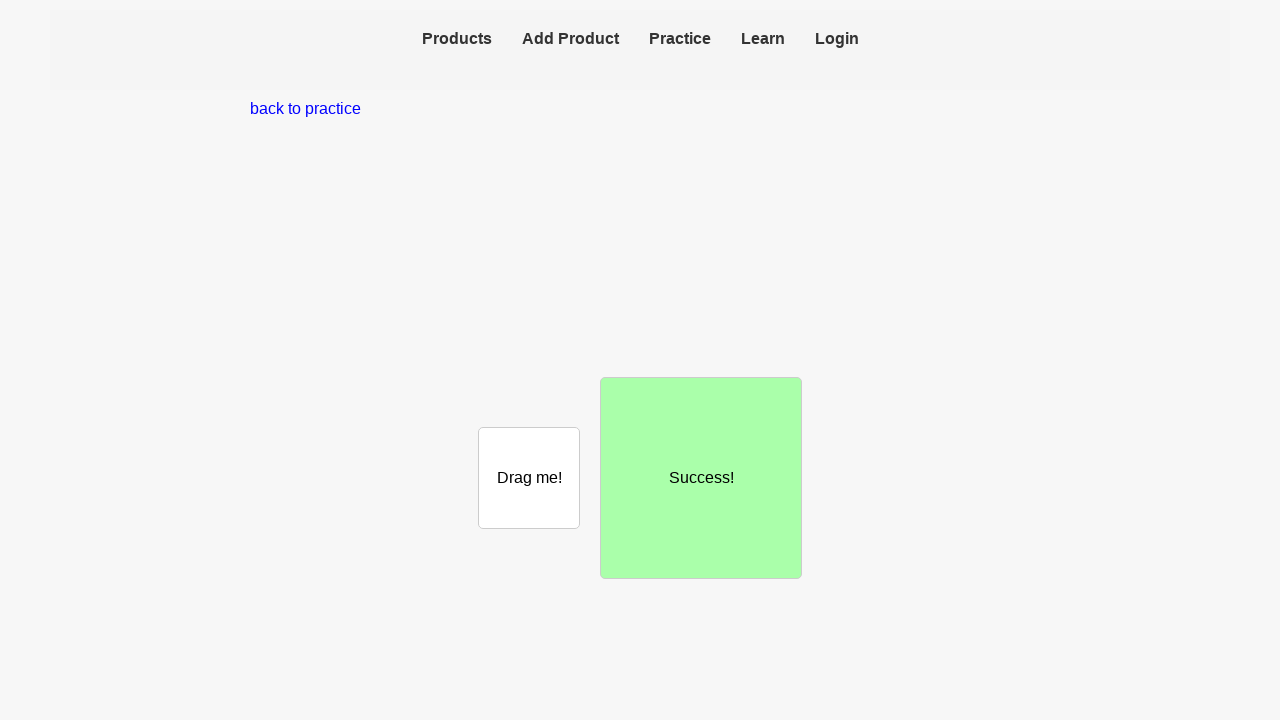